Tests the JQuery UI menu functionality by navigating through Enabled > Downloads > PDF menu options

Starting URL: http://the-internet.herokuapp.com/

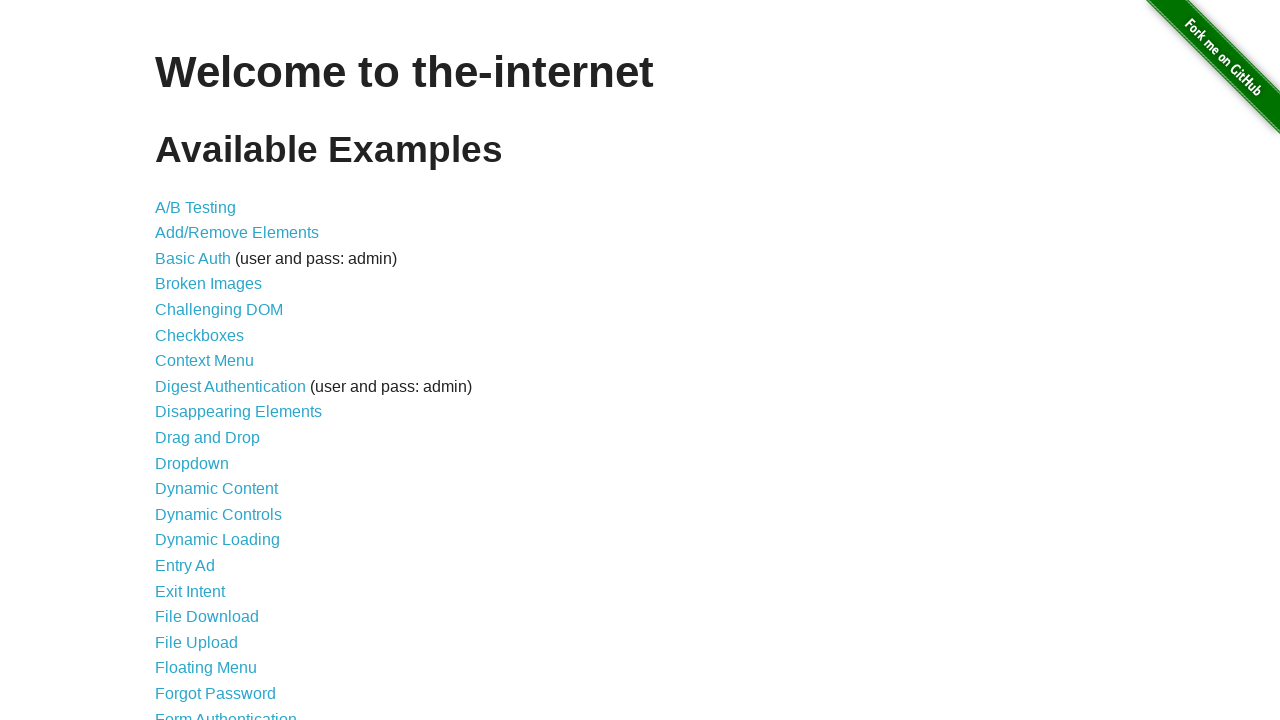

Clicked JQuery UI Menus link to navigate to the menu page at (216, 360) on text=JQuery UI Menus
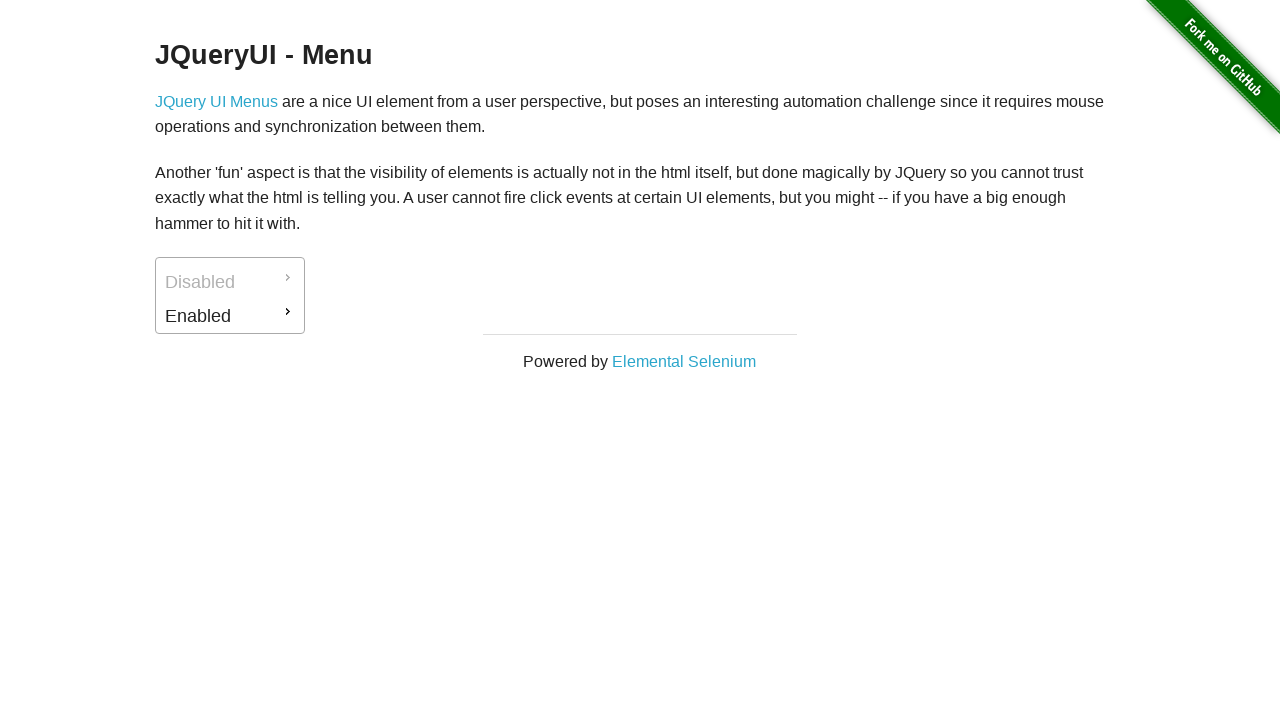

Clicked Enabled menu item at (230, 316) on #ui-id-2
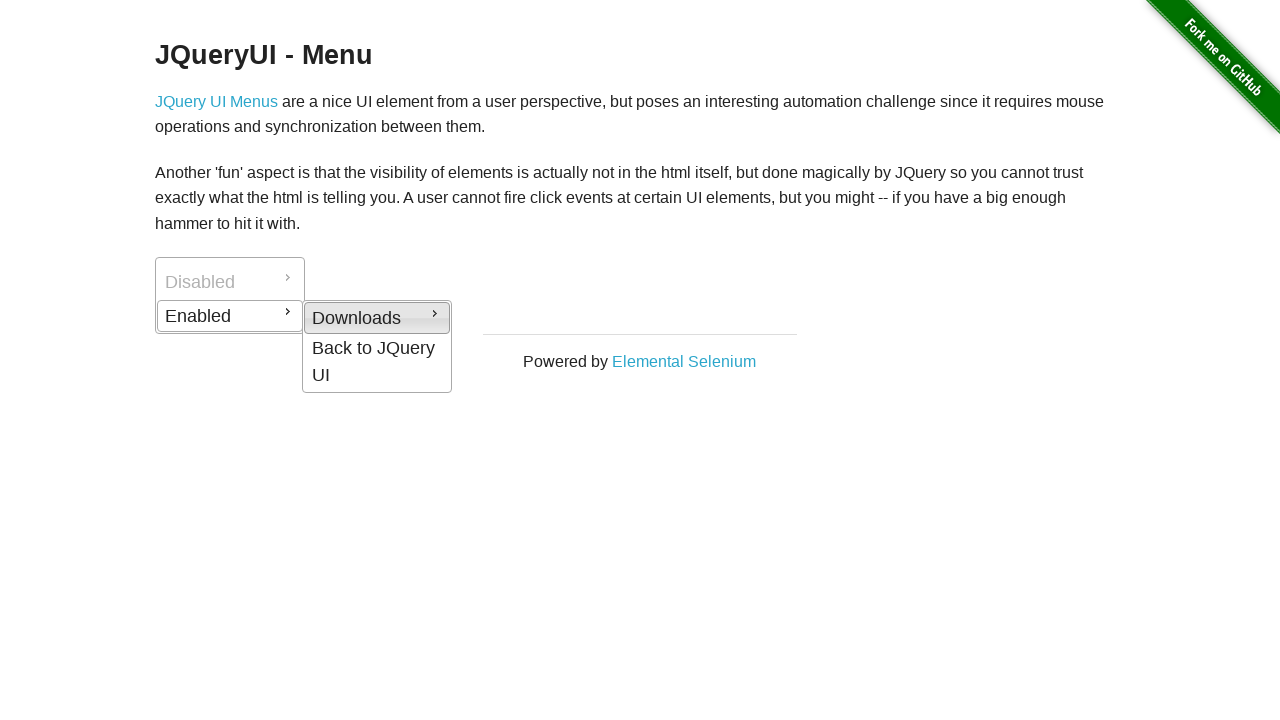

Clicked Downloads submenu item at (377, 318) on #ui-id-4
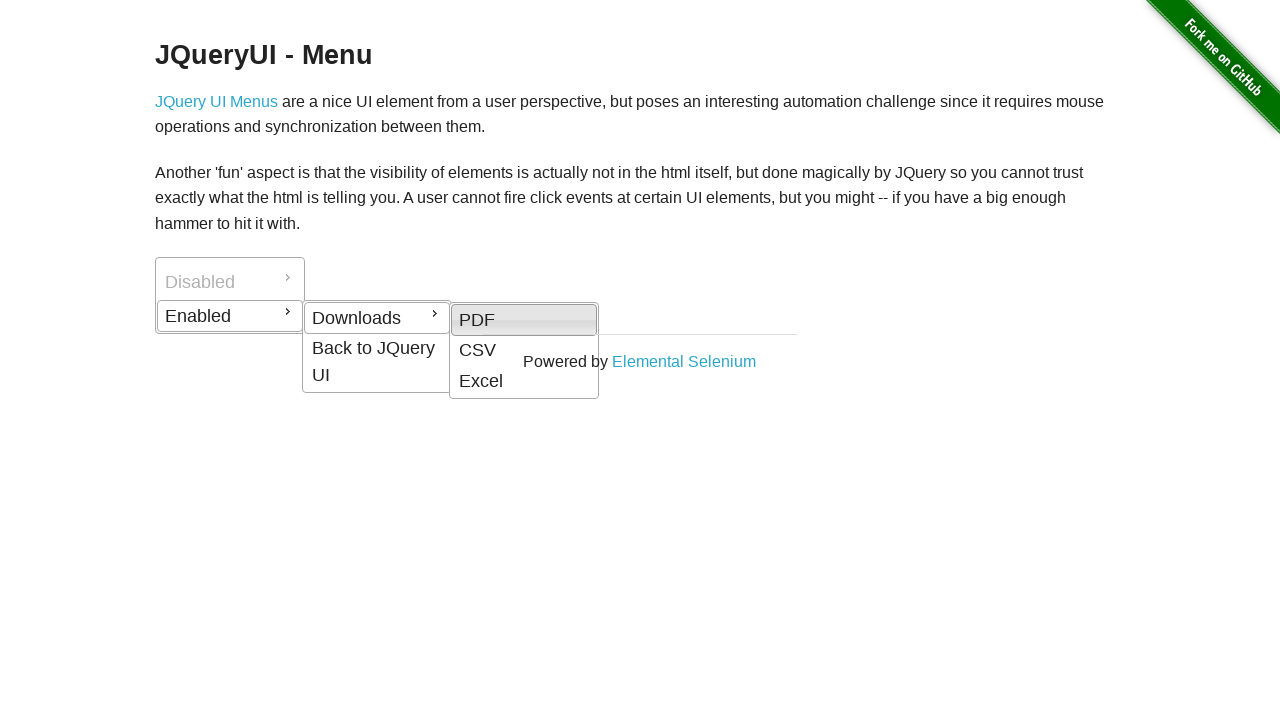

Clicked PDF option at (524, 381) on #ui-id-8
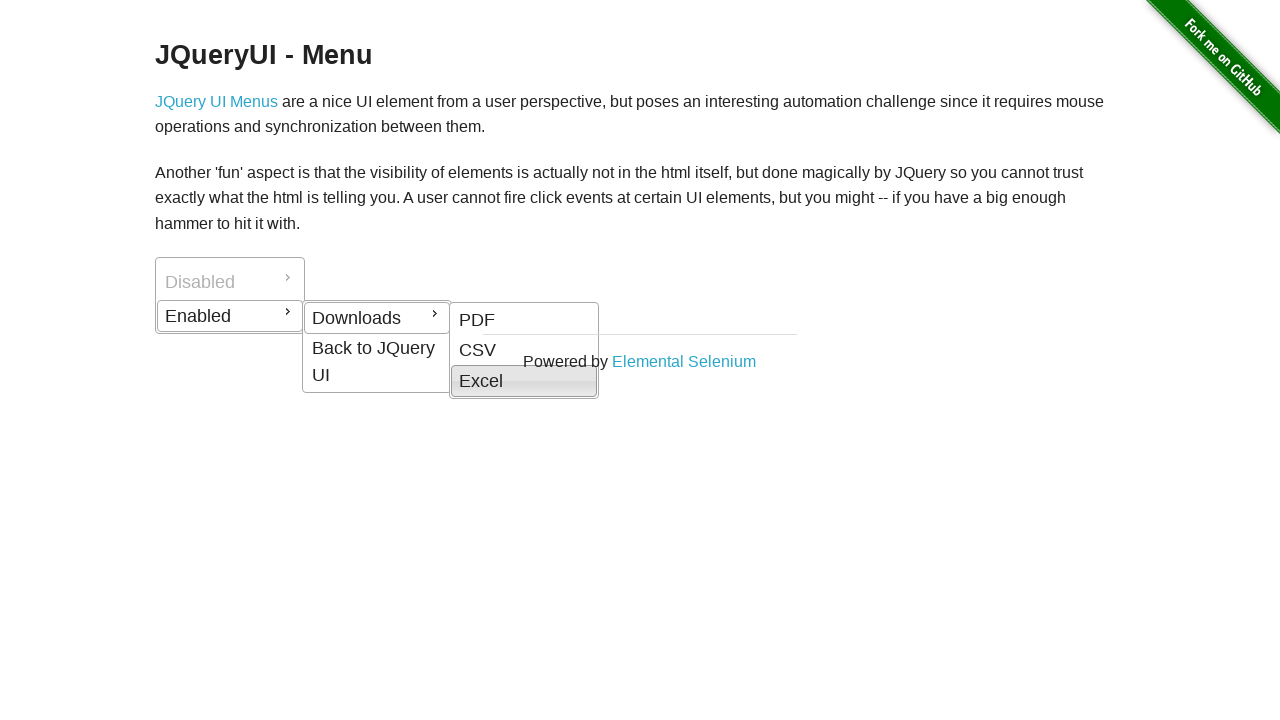

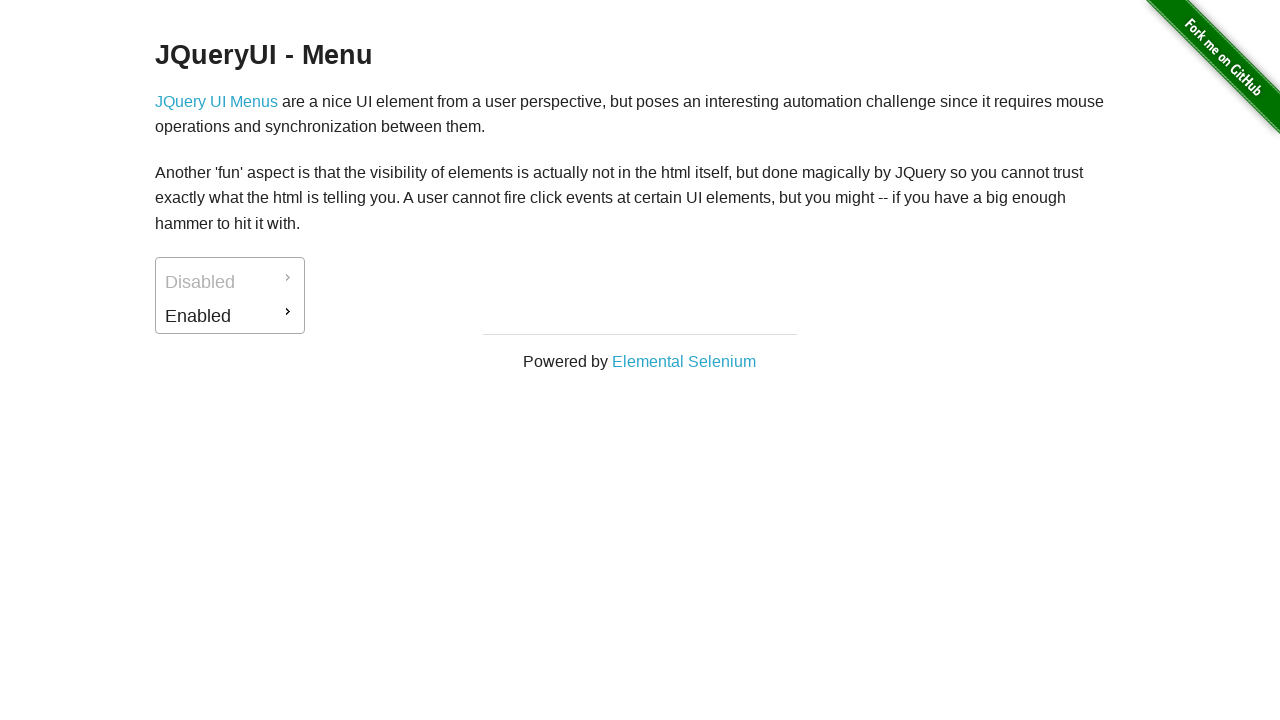